Tests checkbox functionality by selecting the Senior Citizen Discount checkbox and verifying its state, also counts total checkboxes on the page

Starting URL: https://rahulshettyacademy.com/dropdownsPractise/

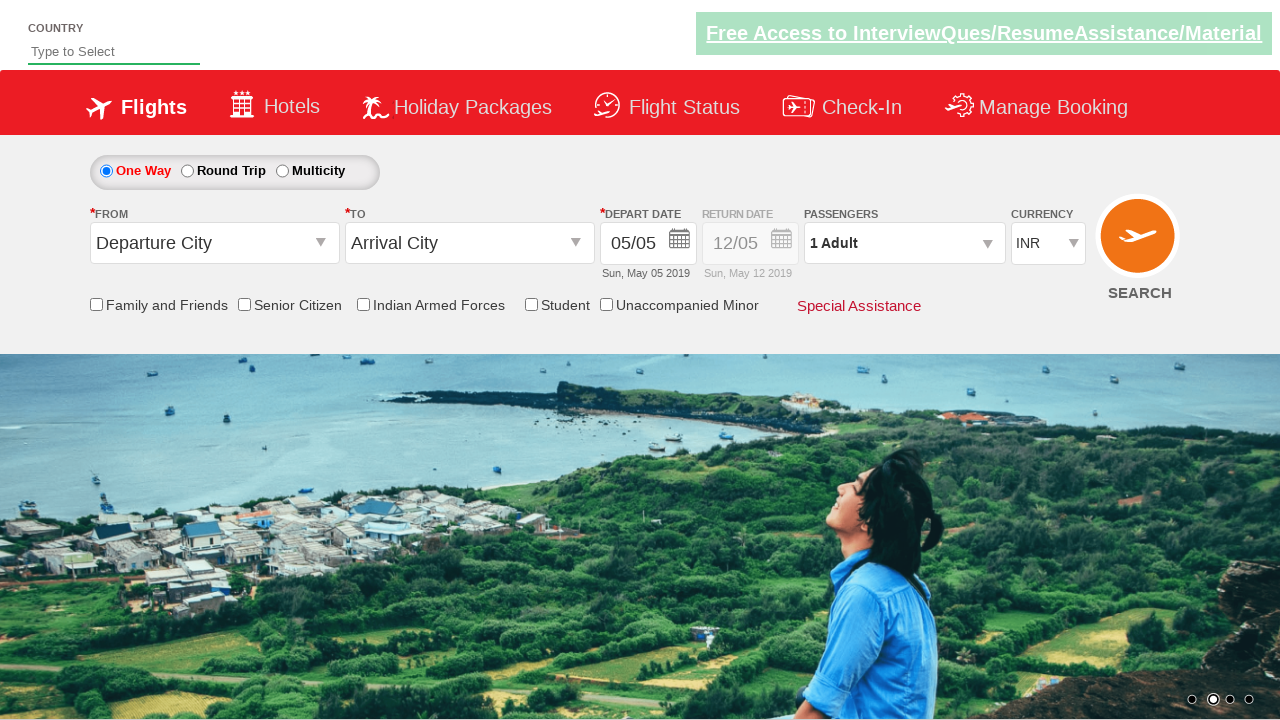

Checked initial state of Senior Citizen Discount checkbox
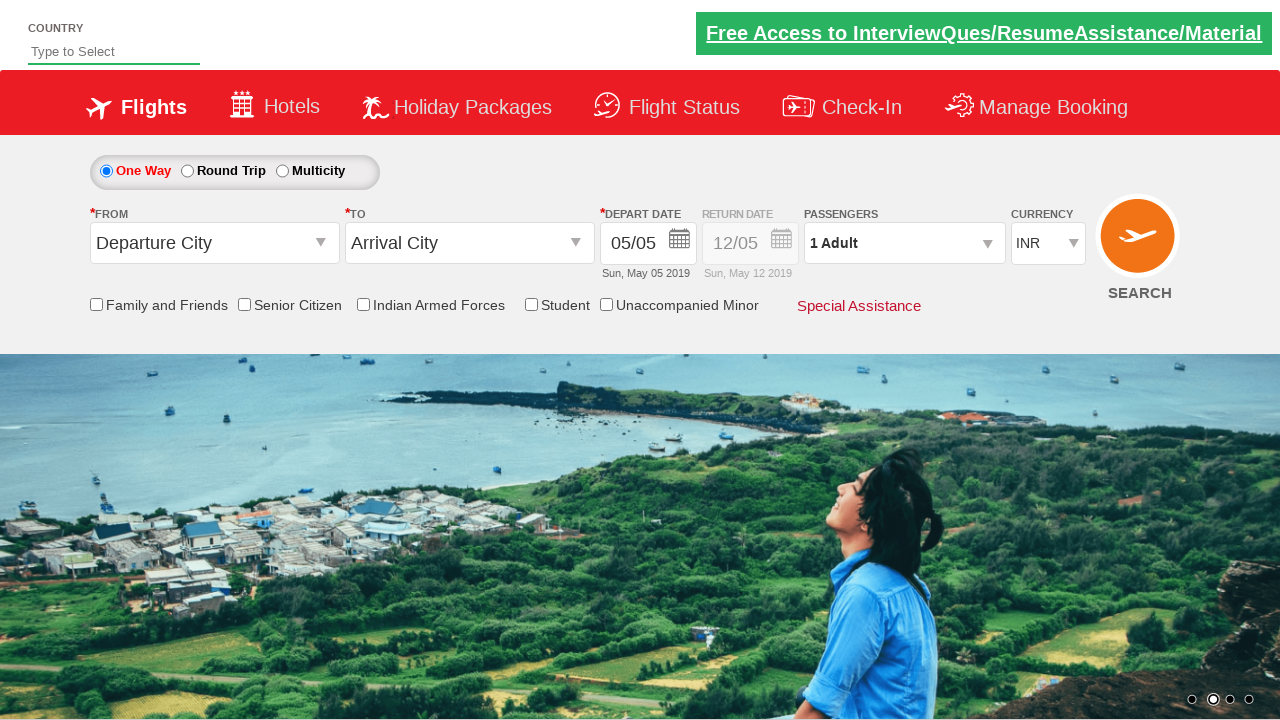

Clicked Senior Citizen Discount checkbox at (244, 304) on input[id*='SeniorCitizenDiscount']
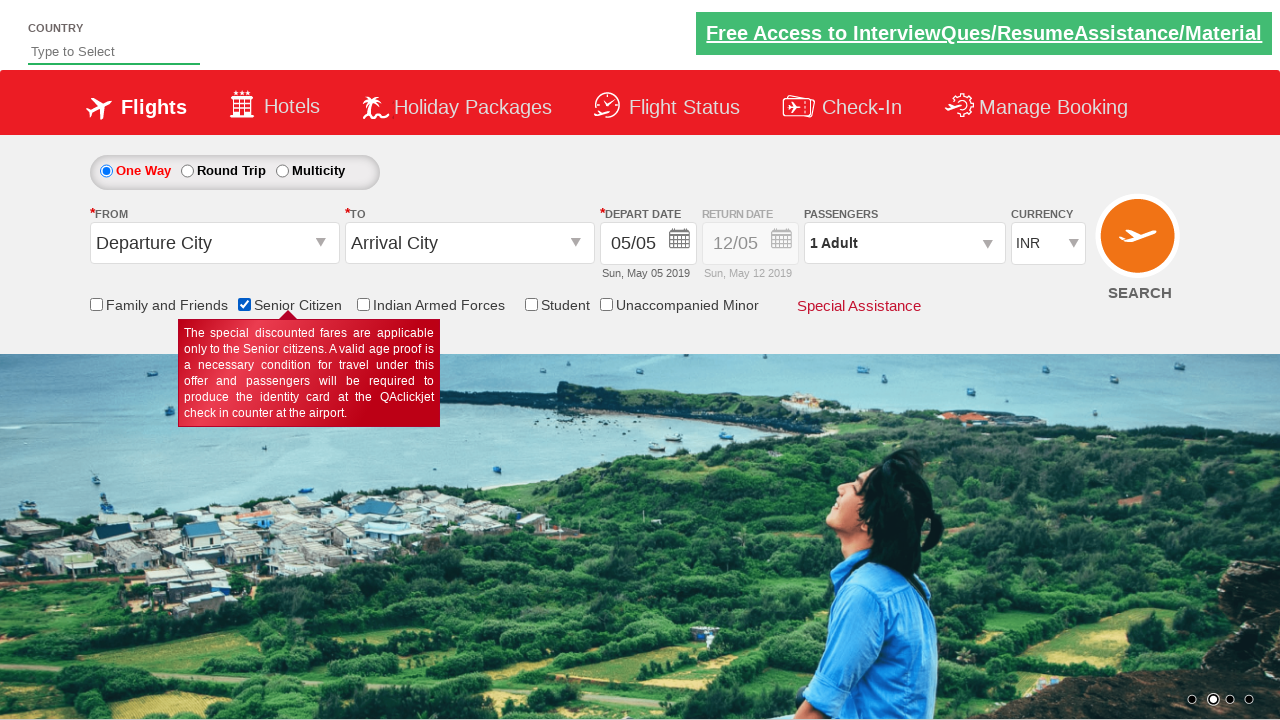

Verified Senior Citizen Discount checkbox state after click
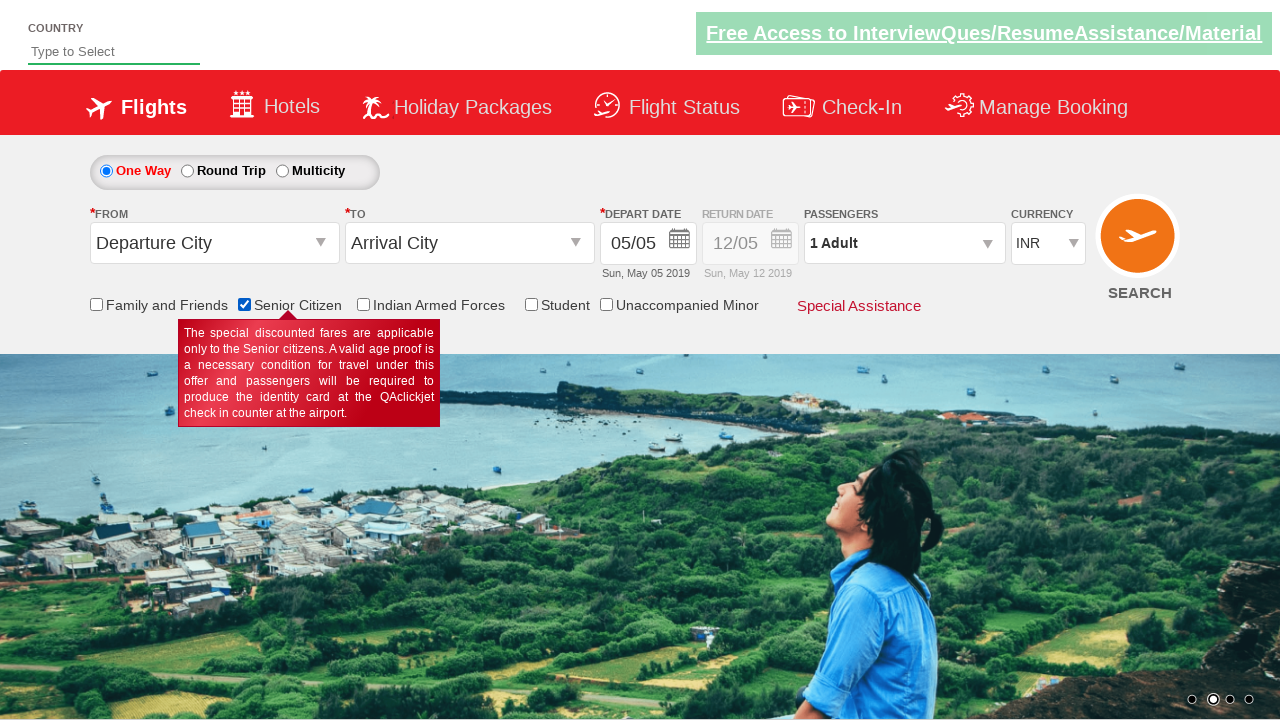

Counted total checkboxes on page
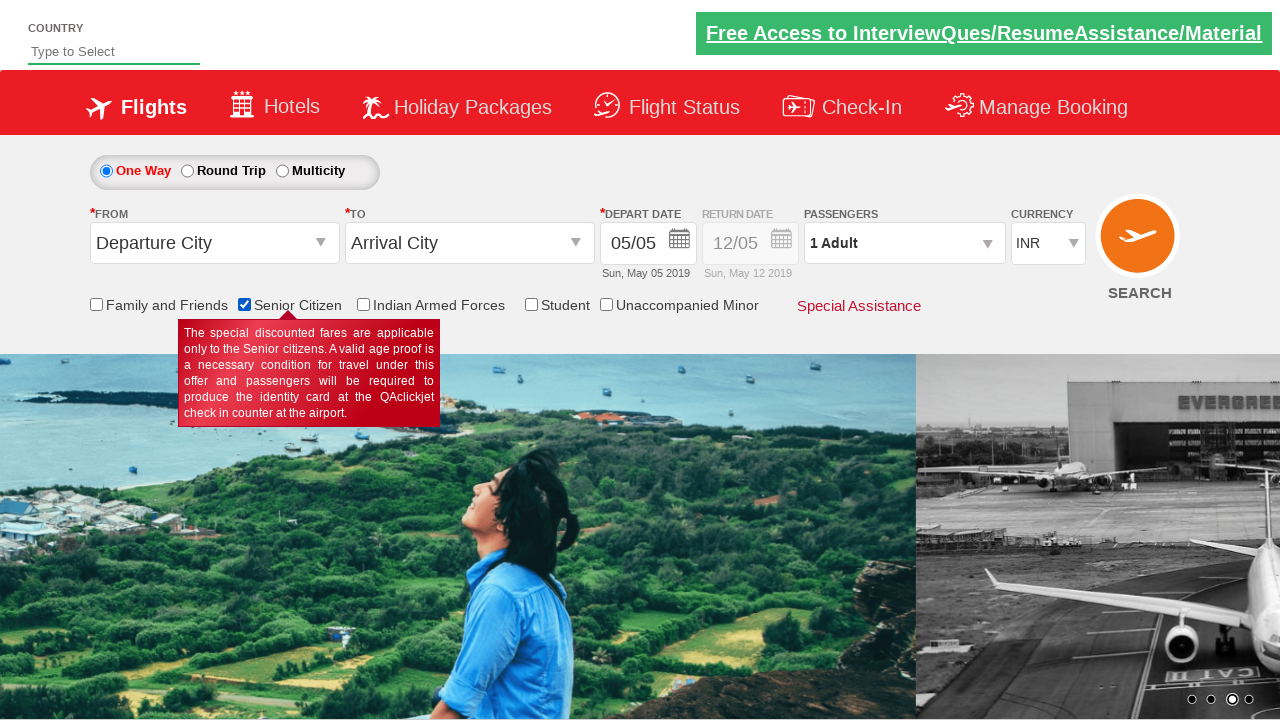

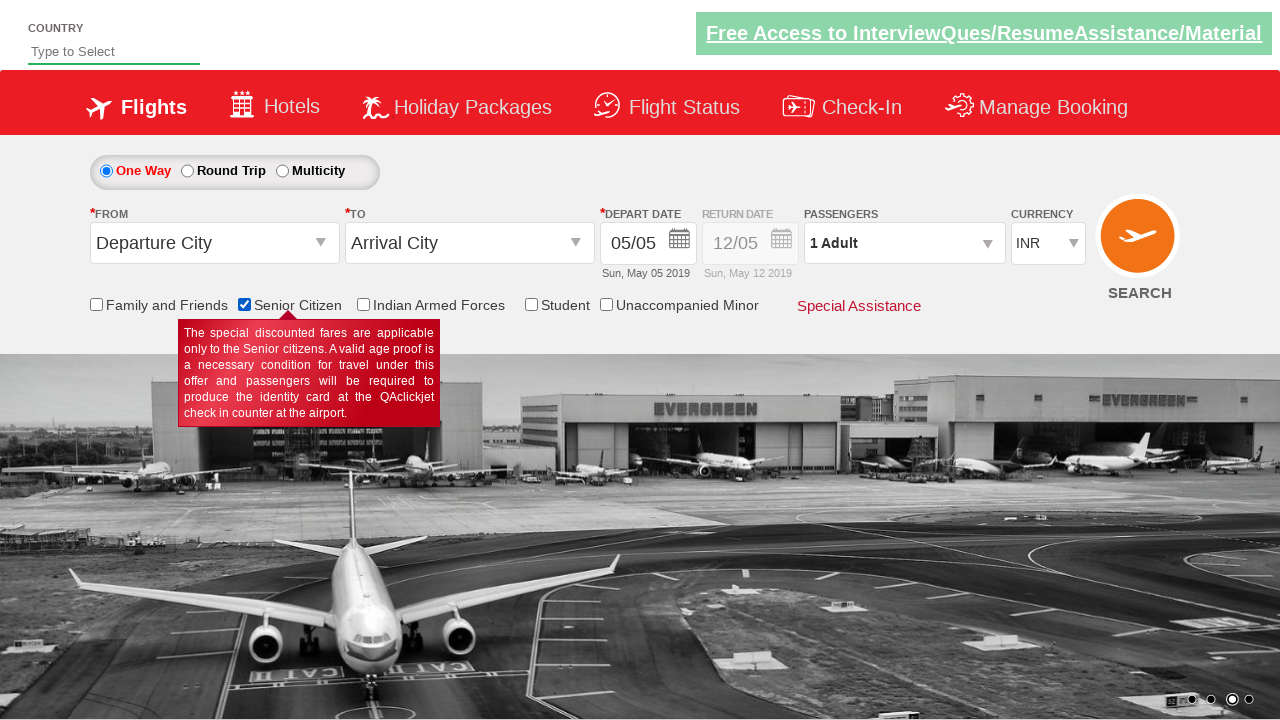